Tests visual feedback when invalid age data is entered and submitted

Starting URL: https://e-commerce-client-swart.vercel.app/

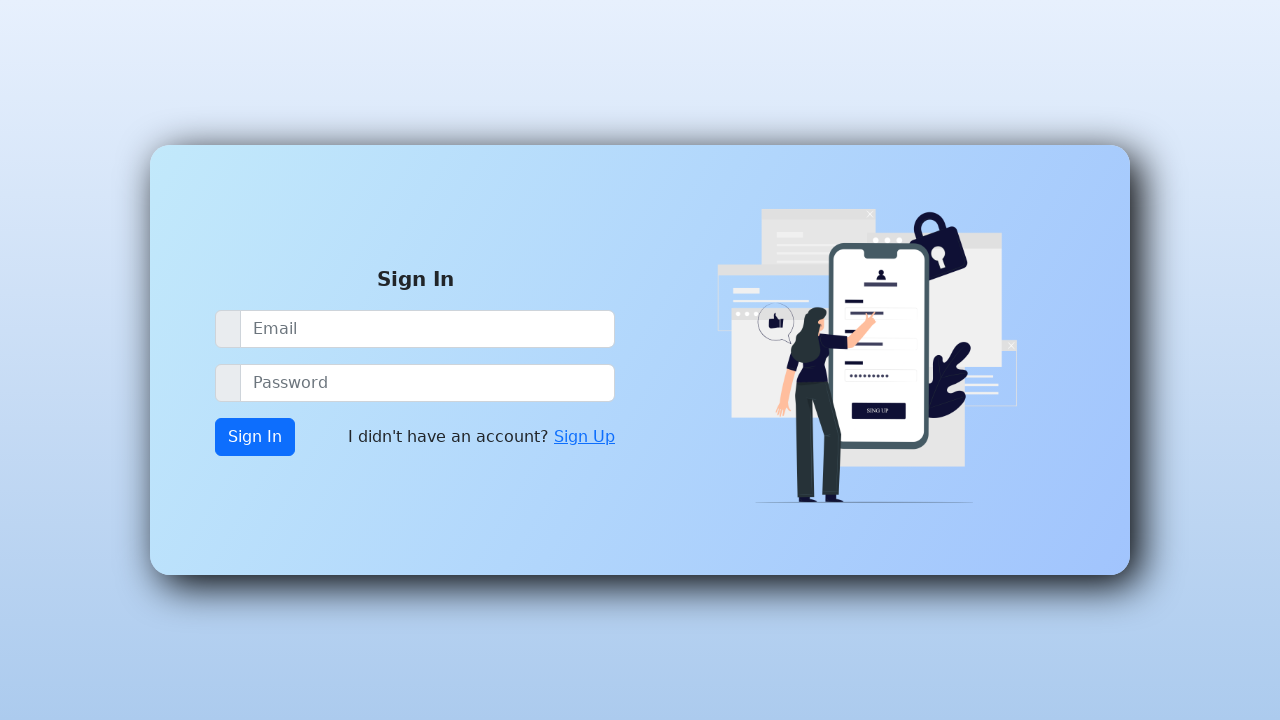

Clicked on Sign Up link at (584, 437) on xpath=//a[contains(text(),'Sign Up')]
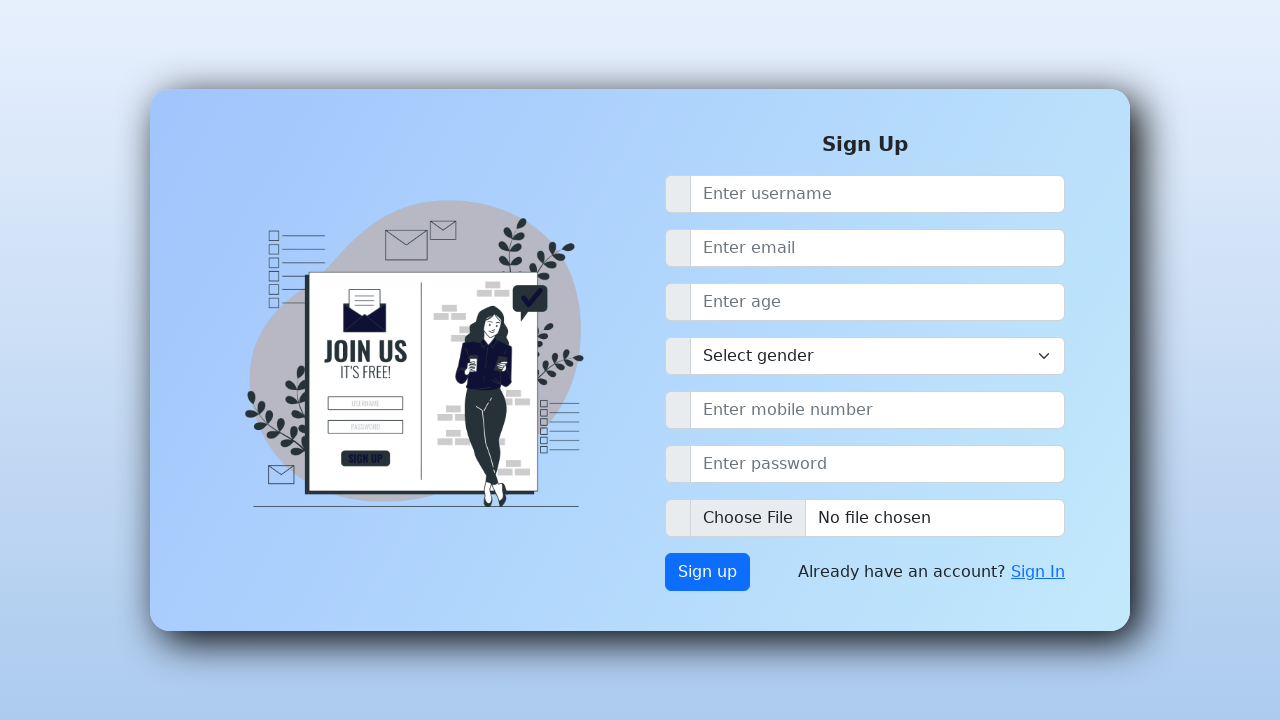

Age input field loaded
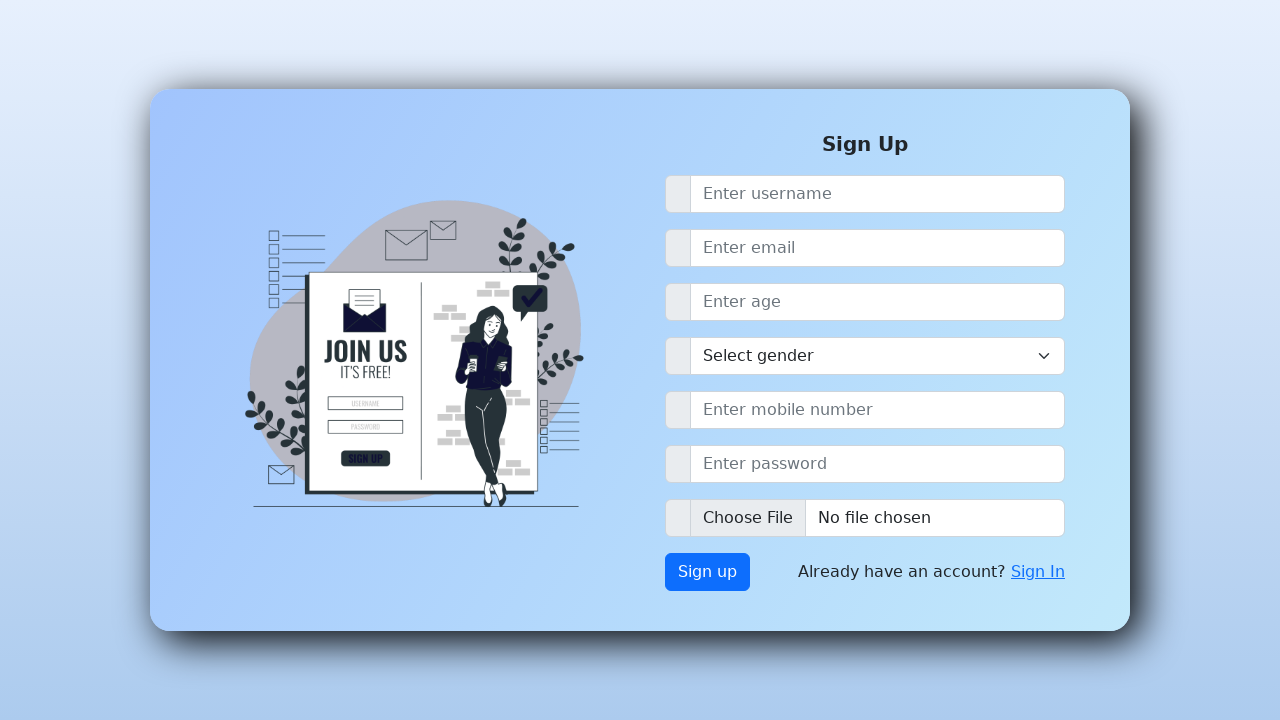

Entered invalid age value '-10' in age field on #age-lg
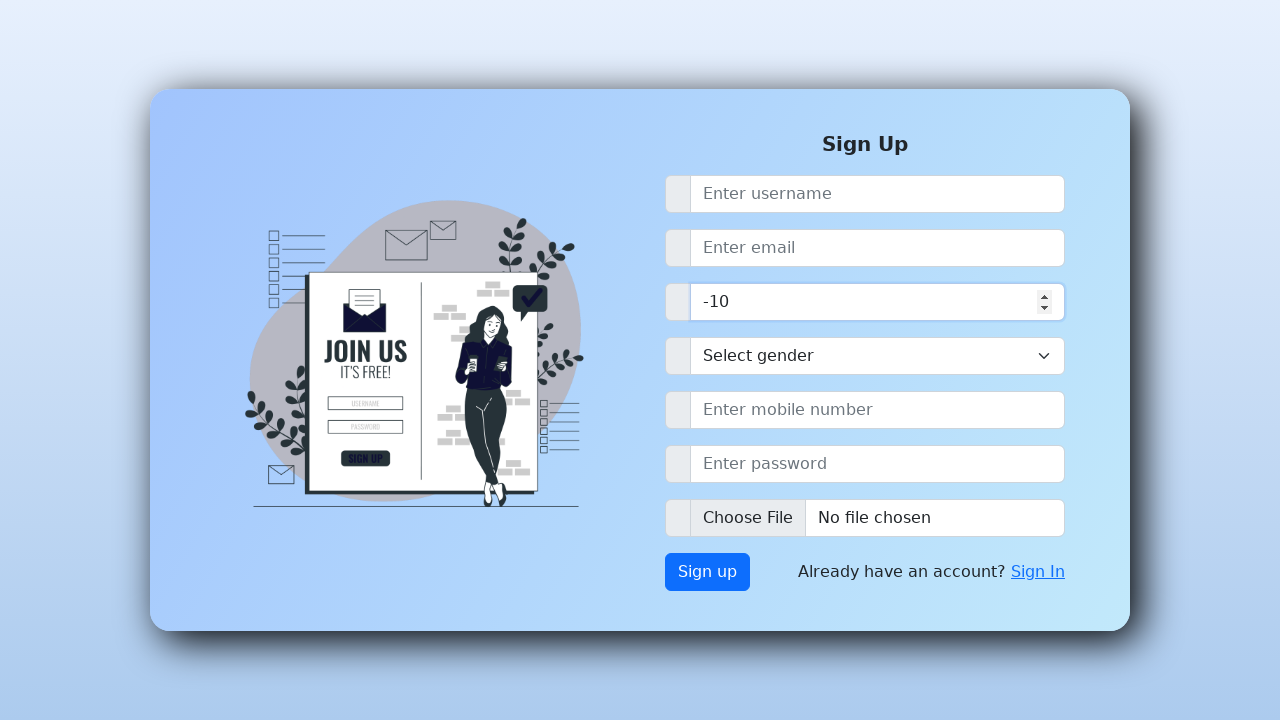

Clicked submit button to submit form with invalid age at (708, 572) on xpath=//button[@class='btn btn-primary btn d-none d-md-inline-block']
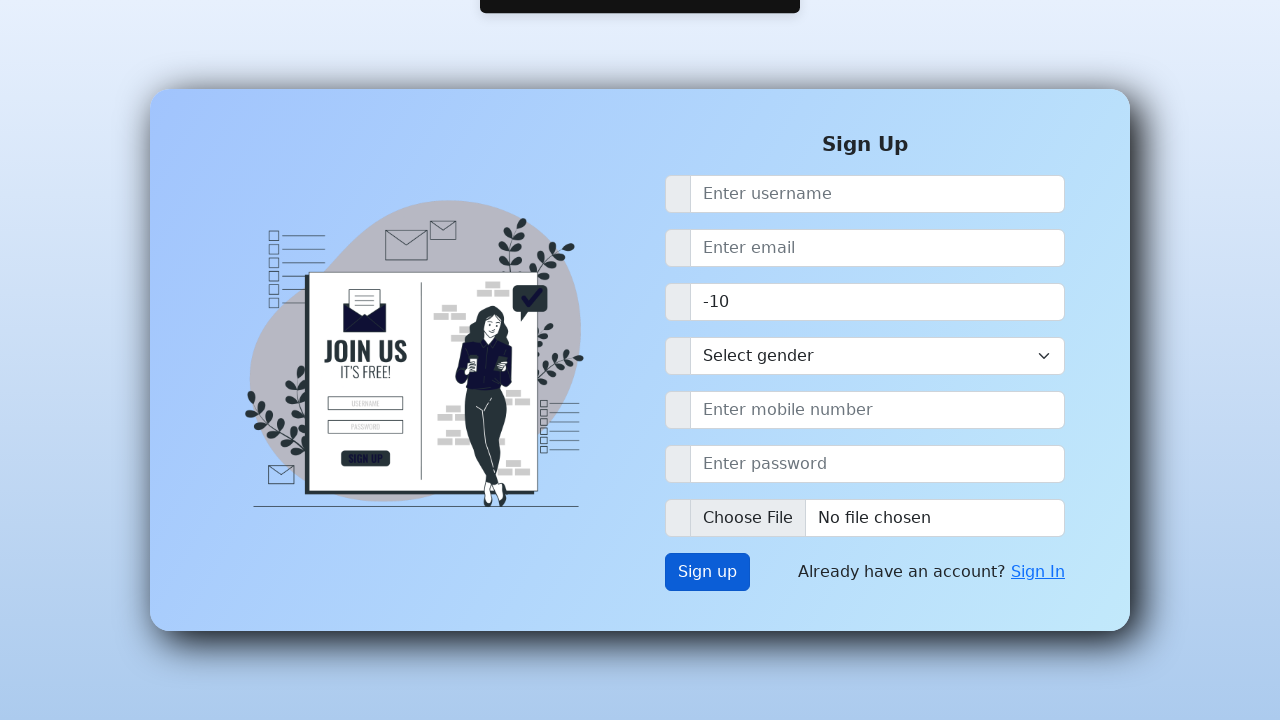

Waited 500ms for validation feedback to appear
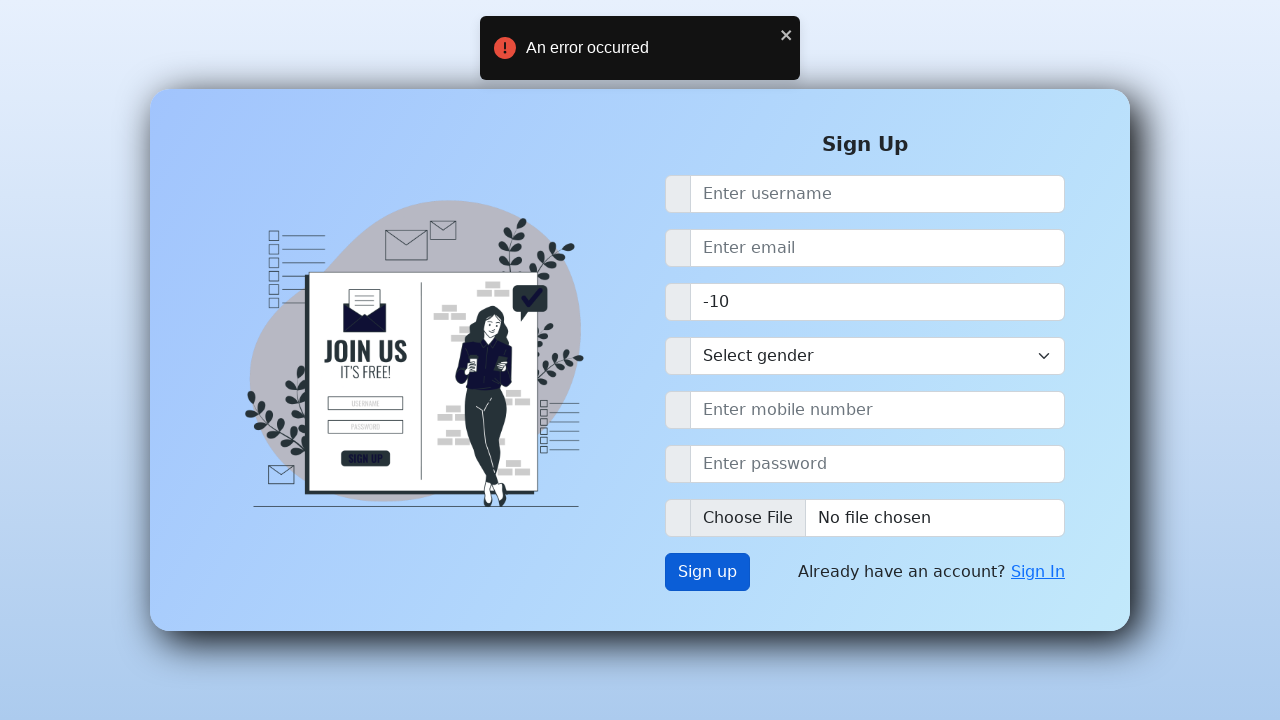

Retrieved border color of age field: rgb(206, 212, 218)
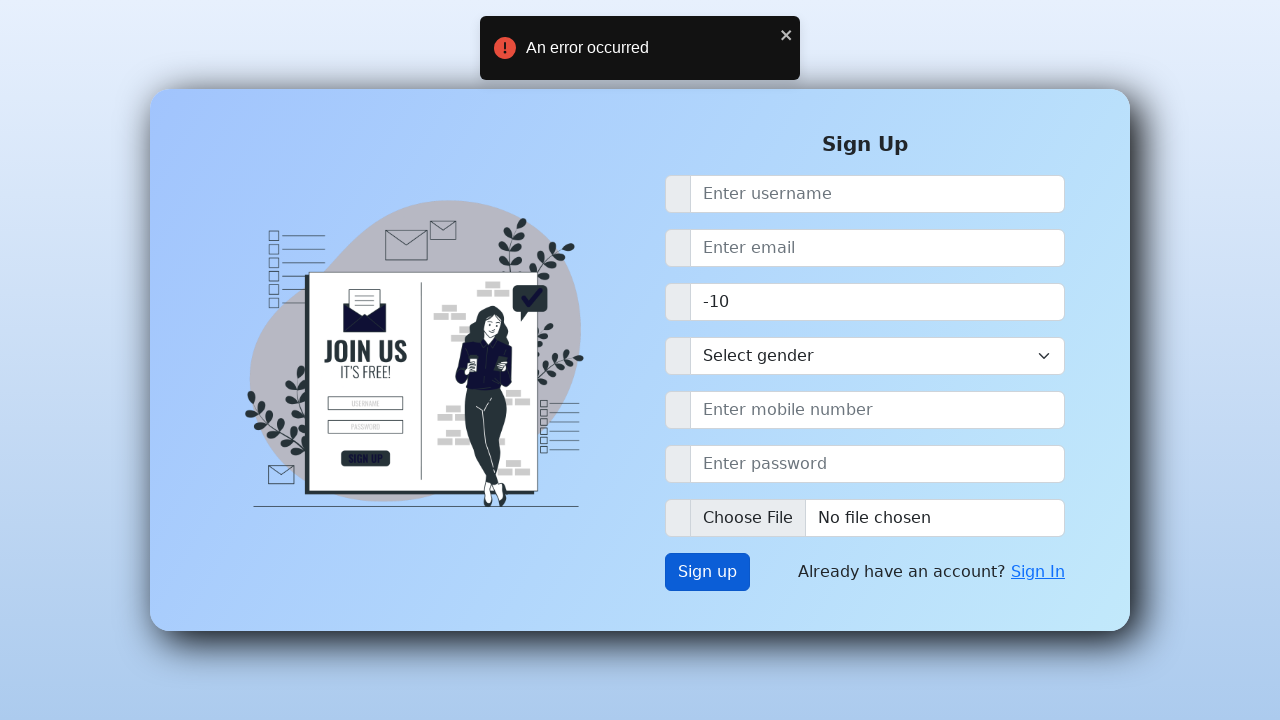

Assertion passed: age field border is not red
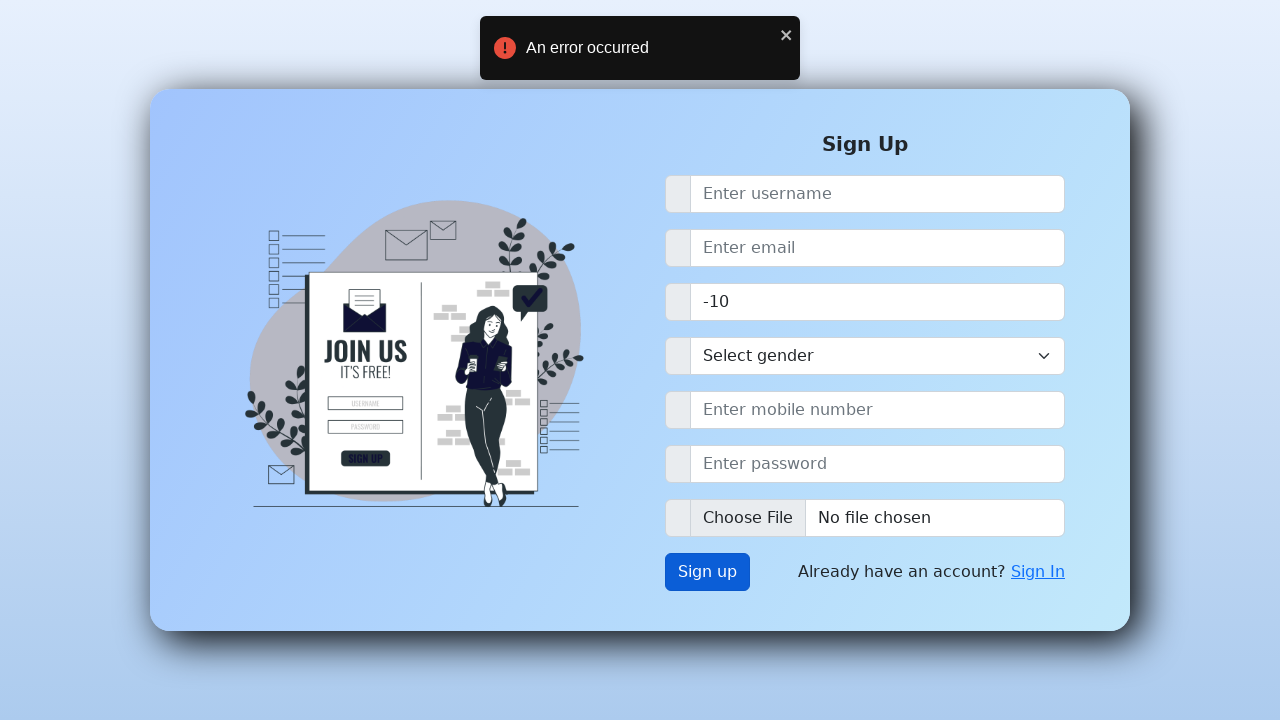

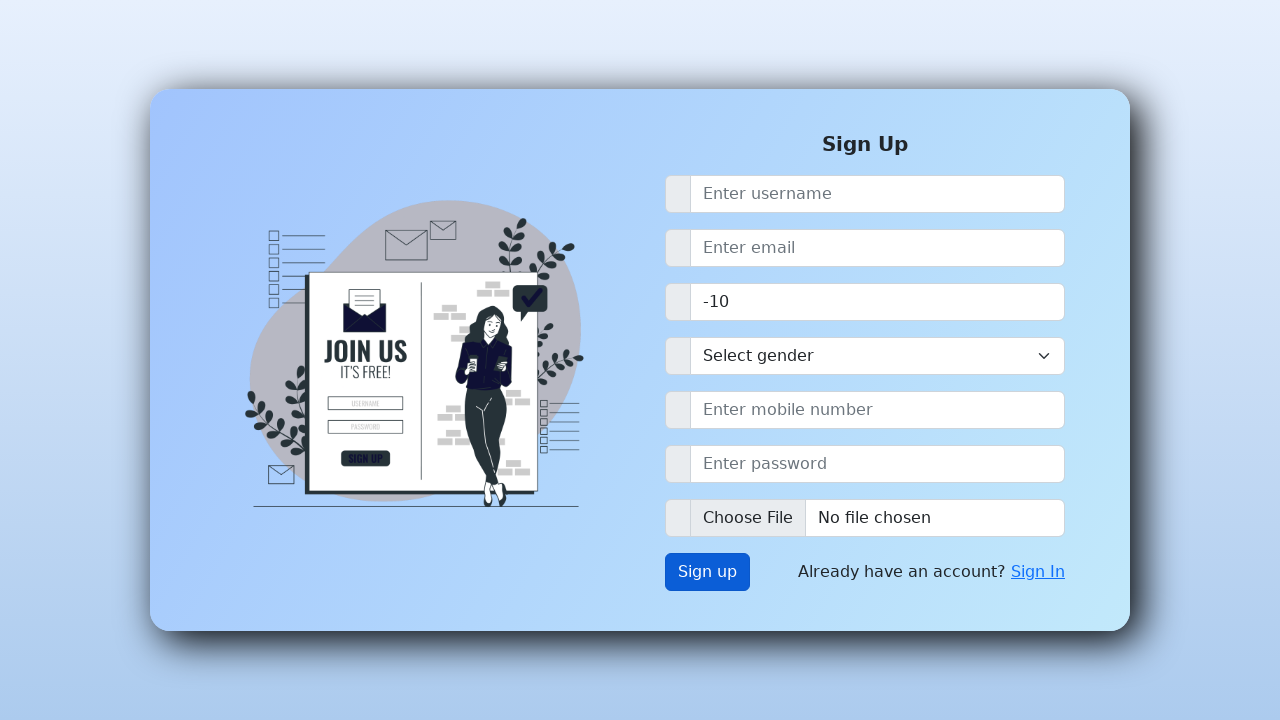